Tests handling a JavaScript confirm dialog by clicking a link that triggers a confirm, then dismissing it

Starting URL: https://www.selenium.dev/documentation/en/webdriver/js_alerts_prompts_and_confirmations/

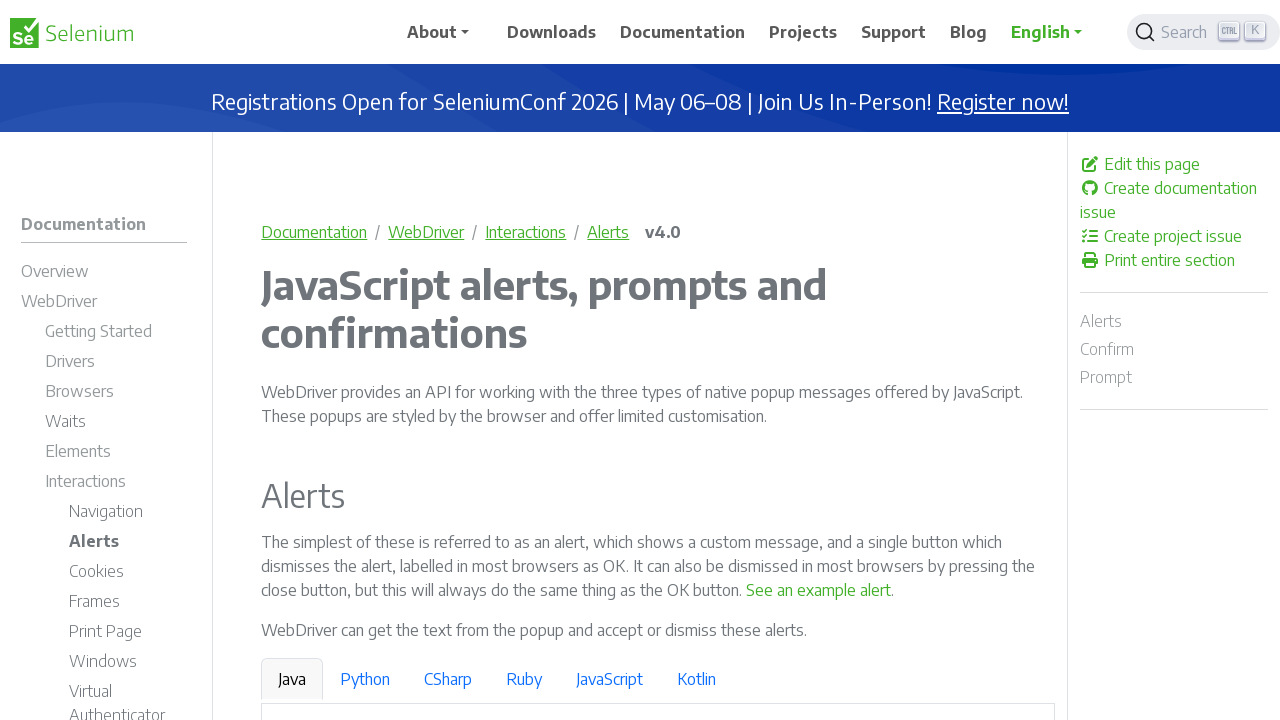

Set up dialog handler to dismiss confirm dialogs
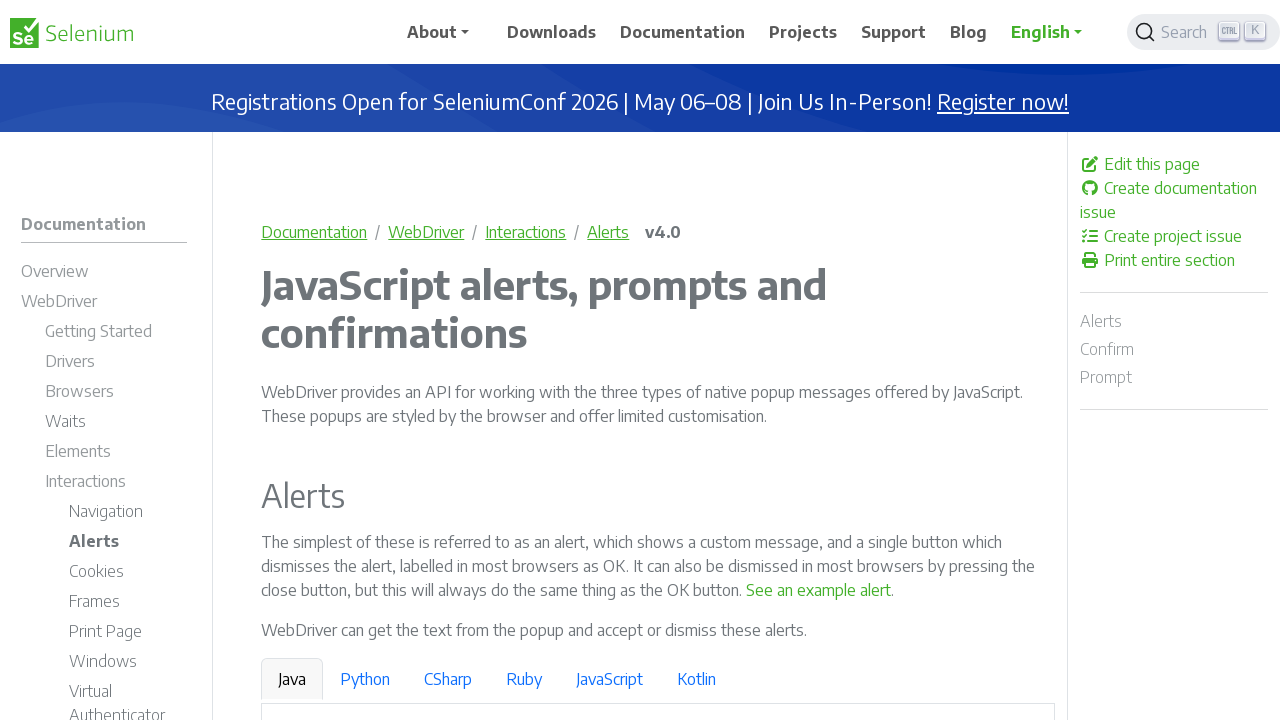

Clicked link to trigger JavaScript confirm dialog at (964, 361) on a:has-text('See a sample confirm')
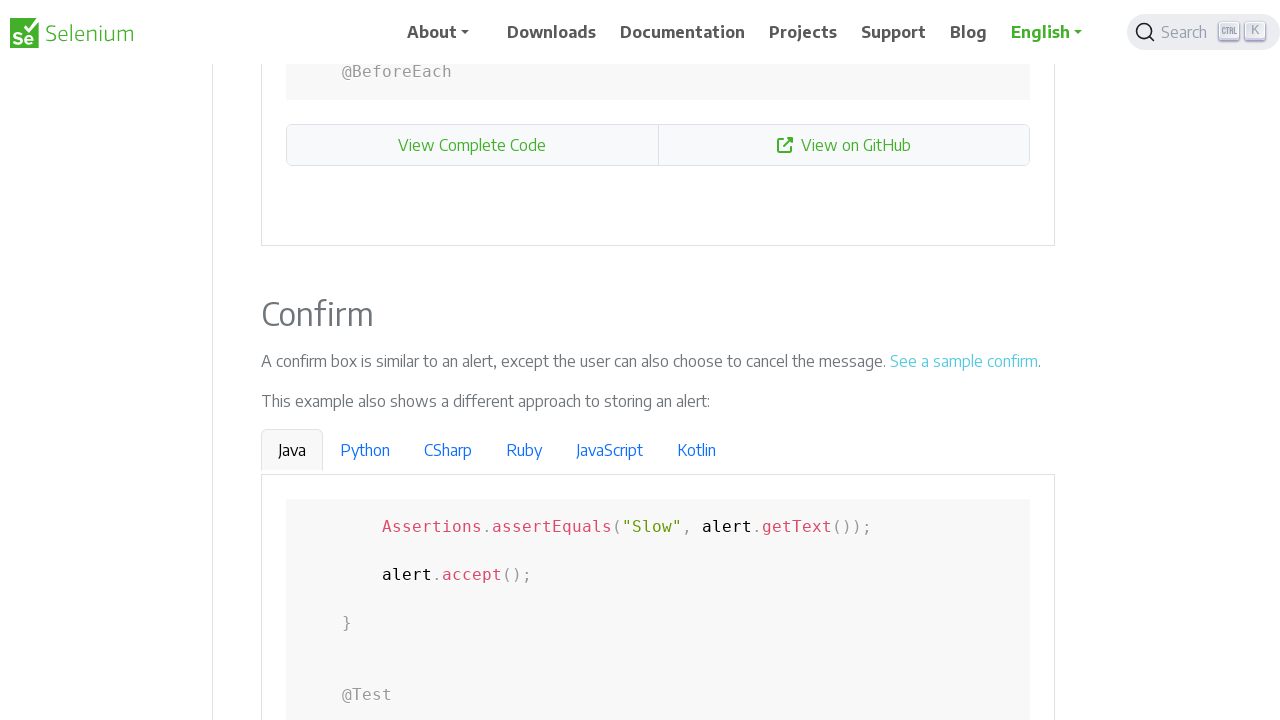

Waited 500ms for dialog to be dismissed
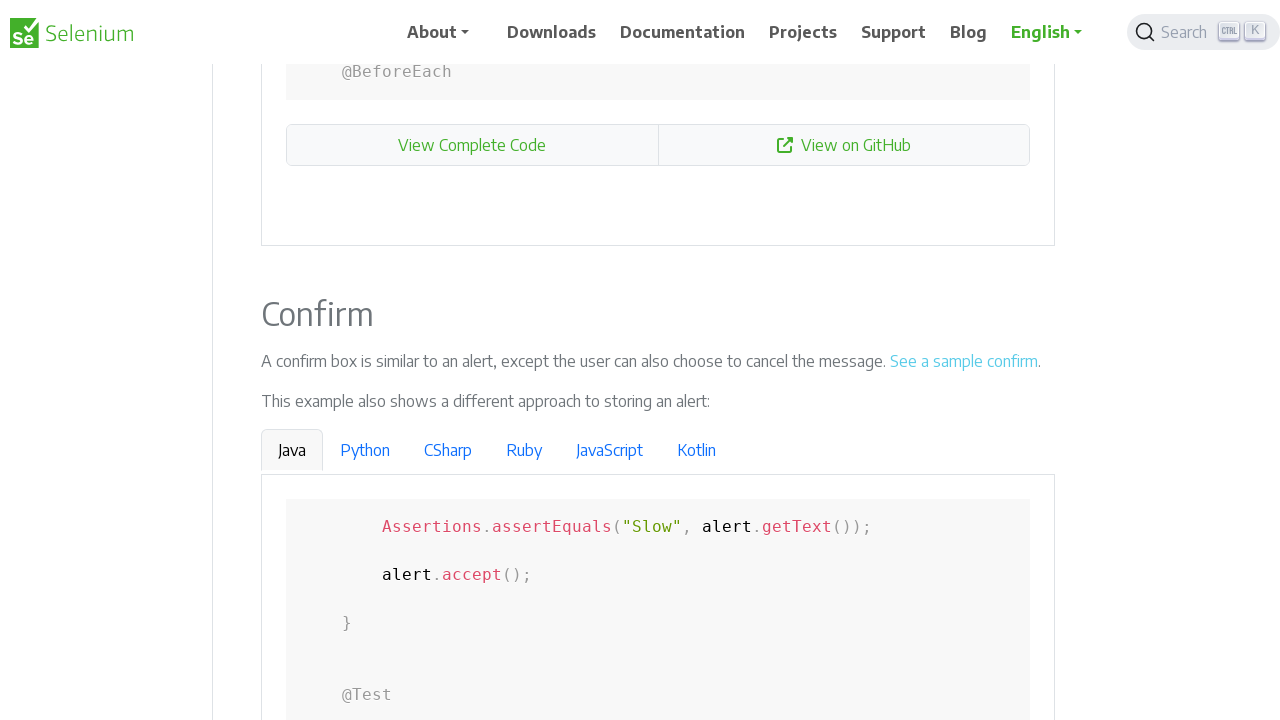

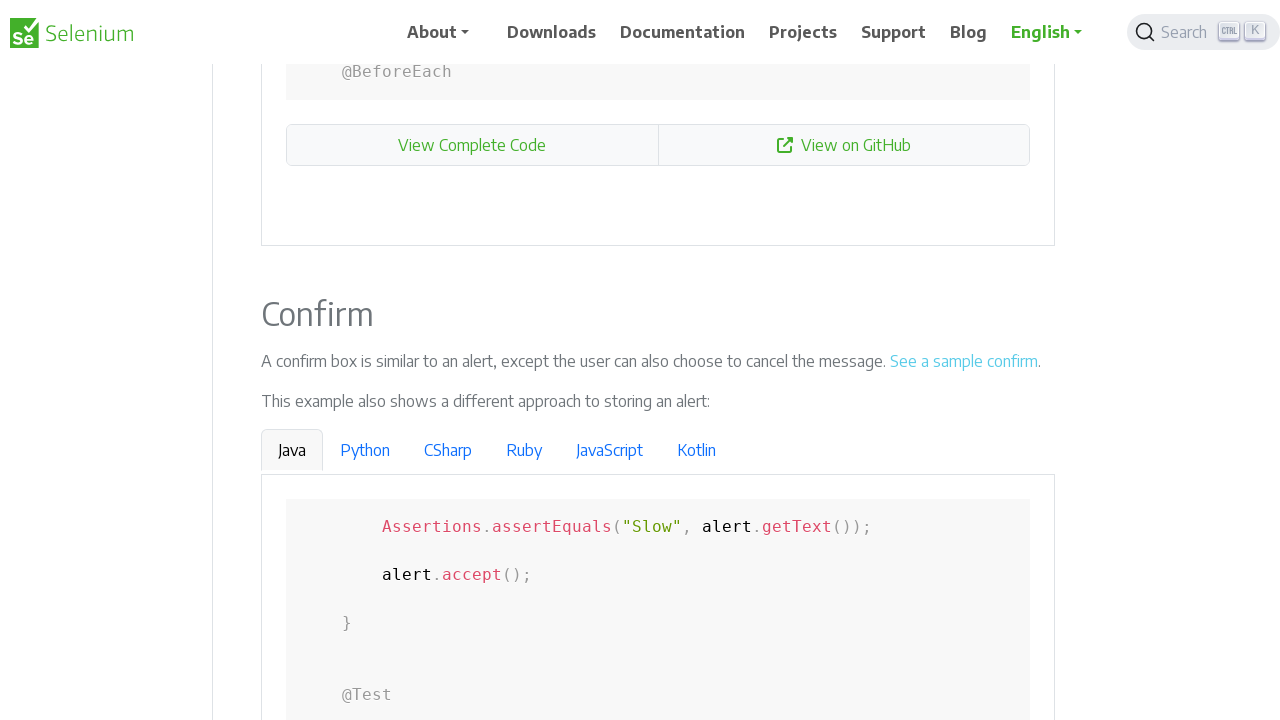